Checks that the email input has type 'email' and password input has type 'password' on the login form

Starting URL: https://vue-demo.daniel-avellaneda.com/login

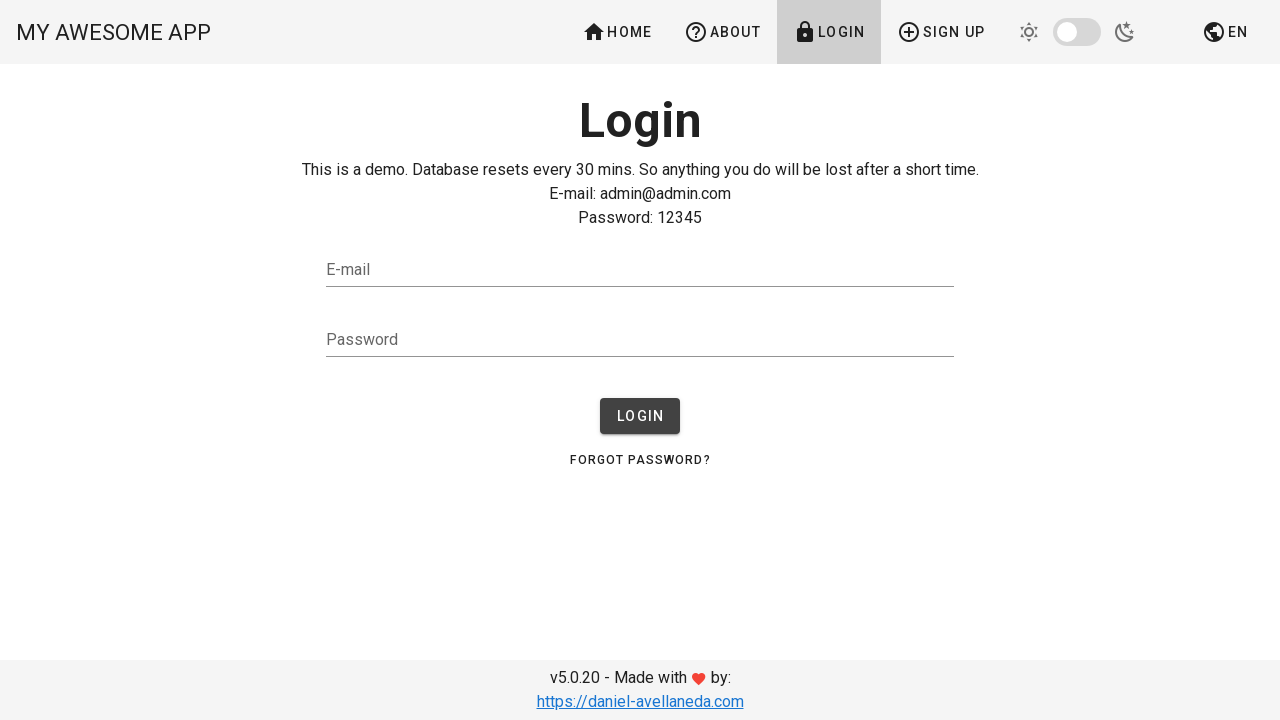

Navigated to login page
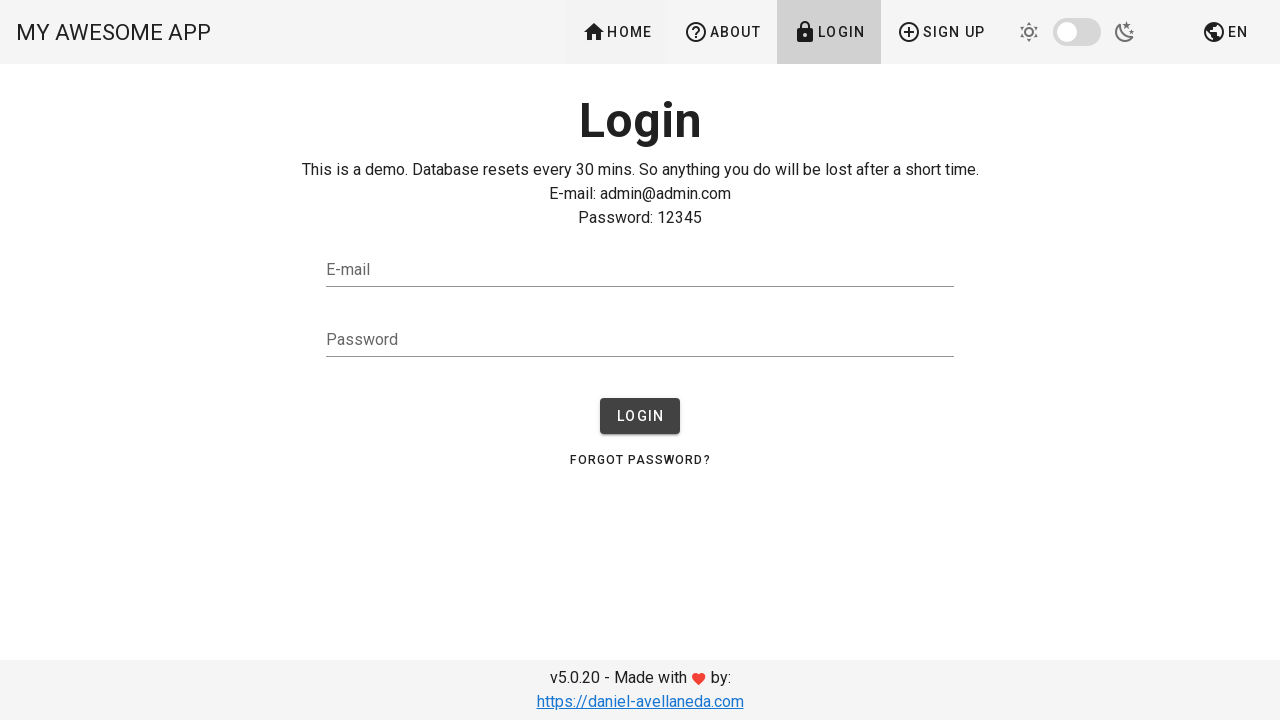

Email input field is visible
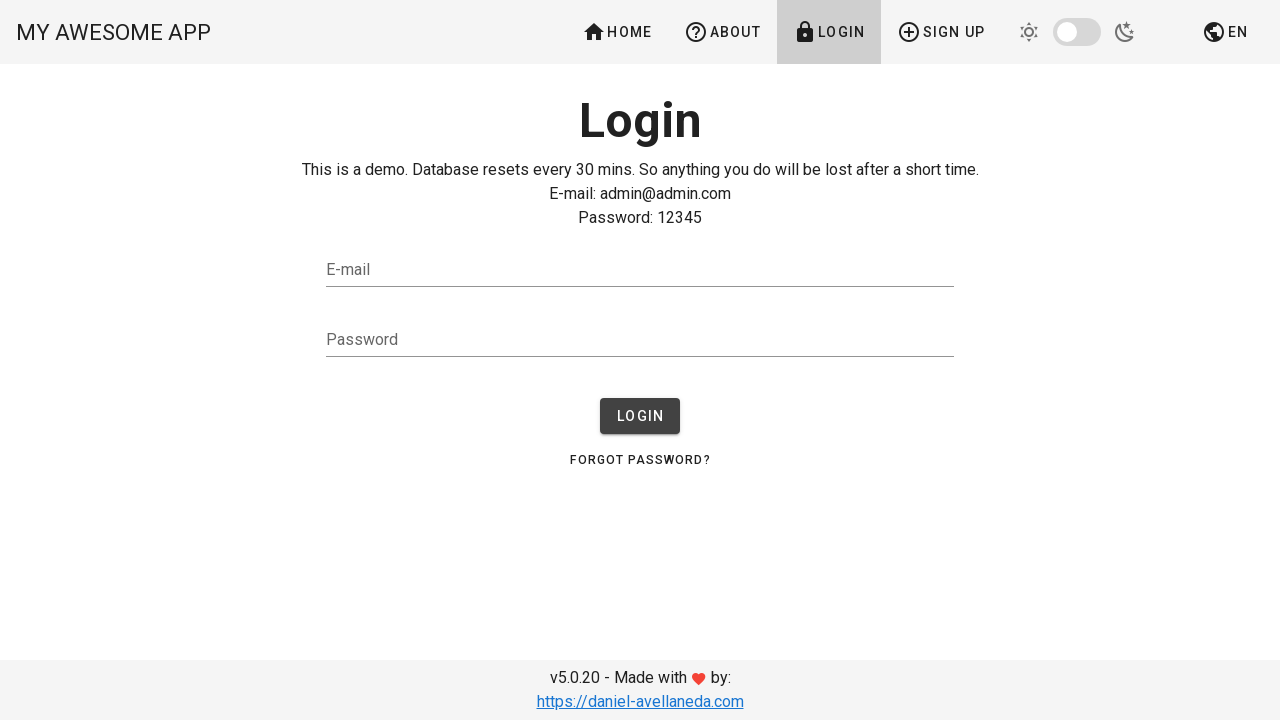

Password input field is visible
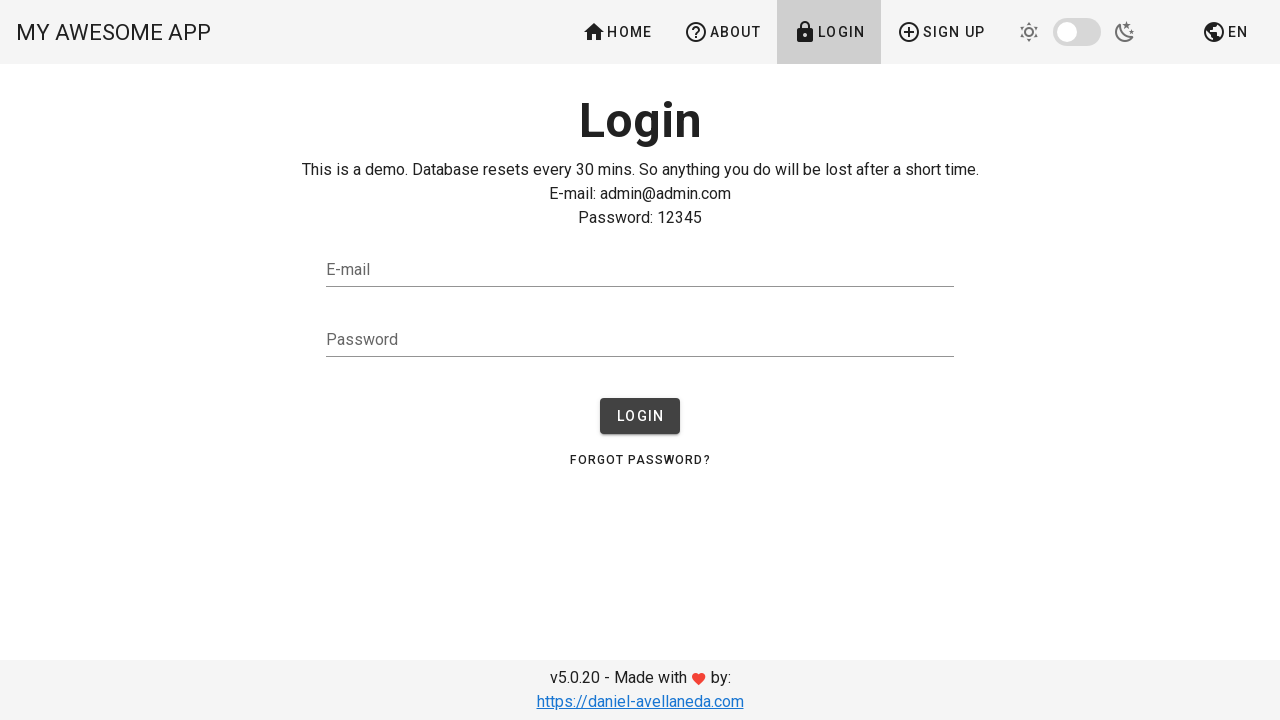

Located email input field
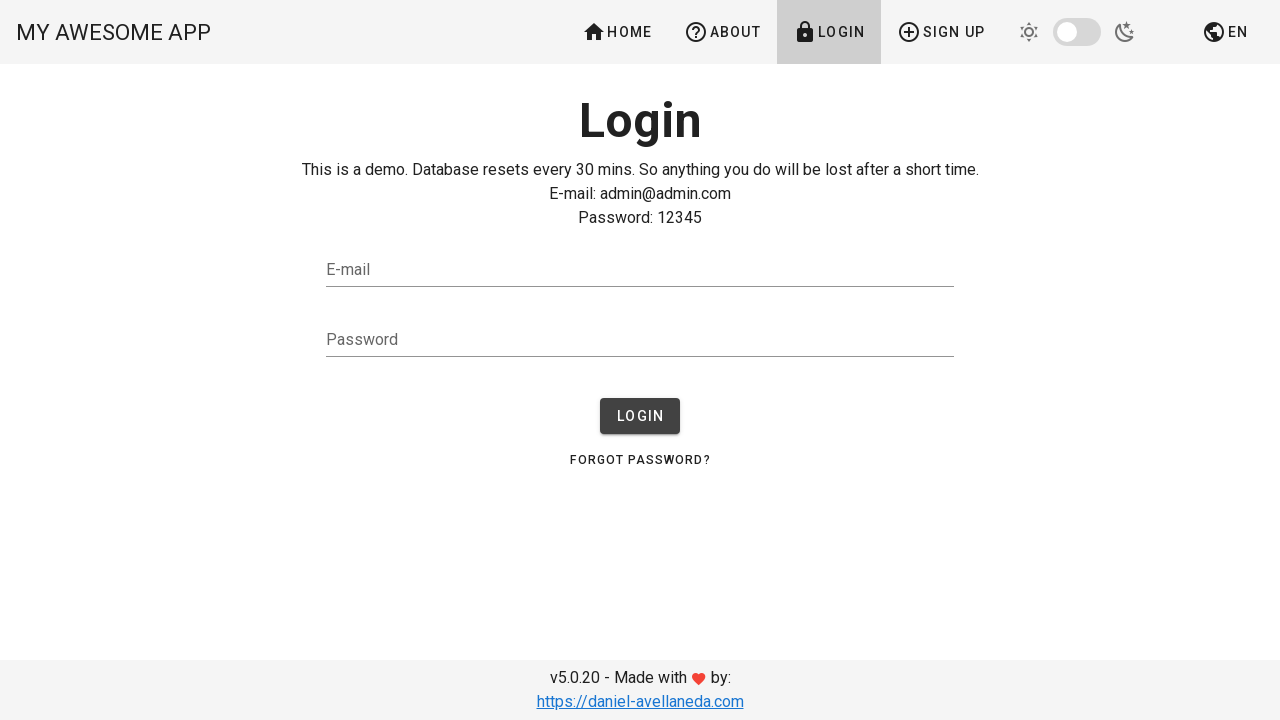

Located password input field
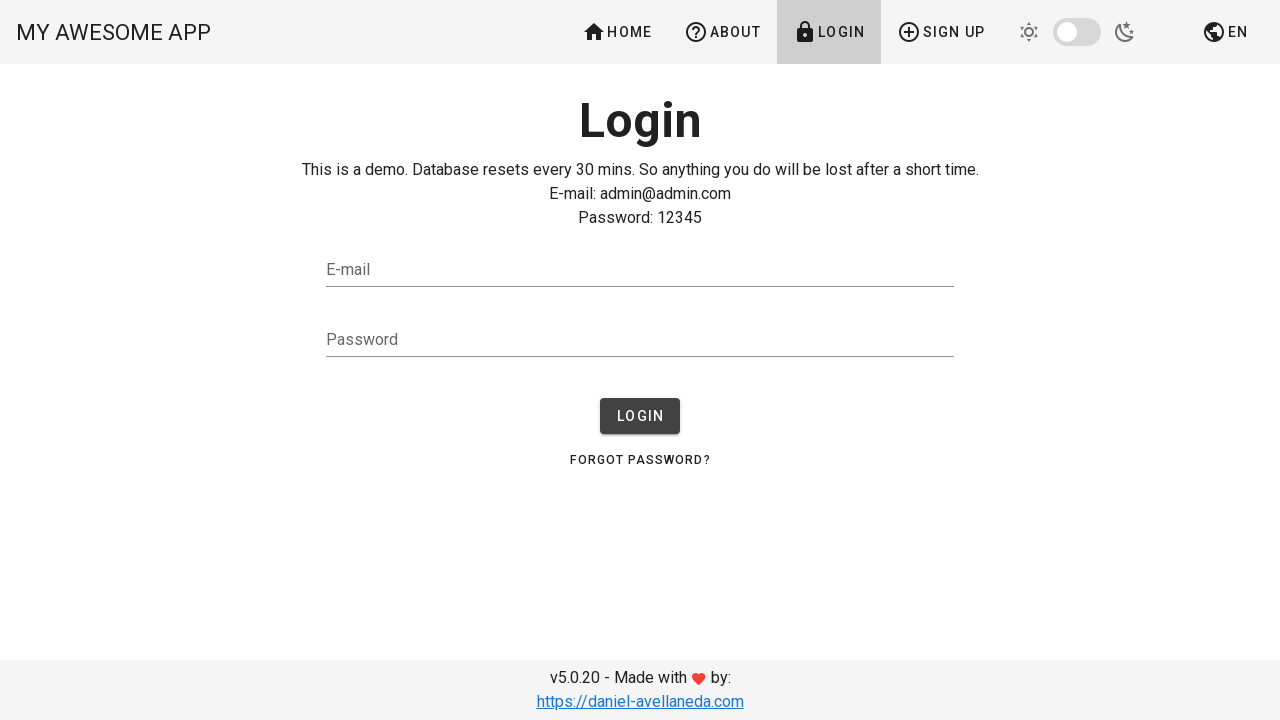

Verified email input has type='email'
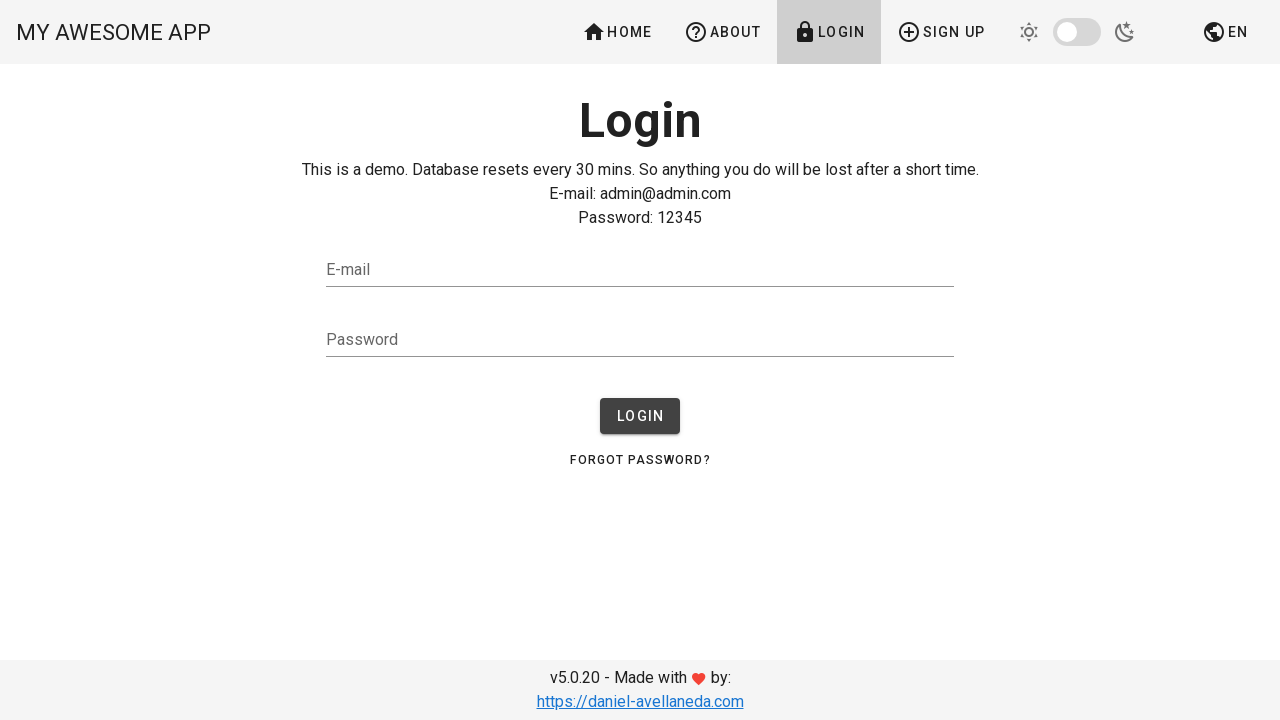

Verified password input has type='password'
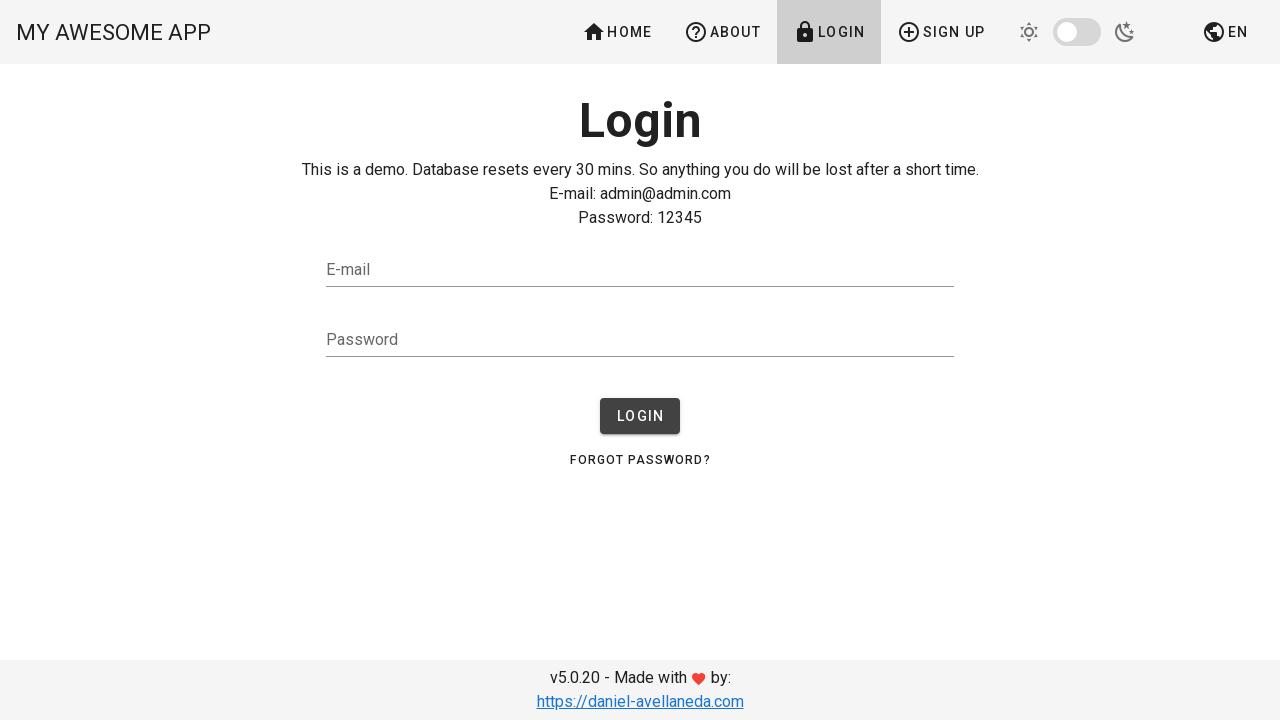

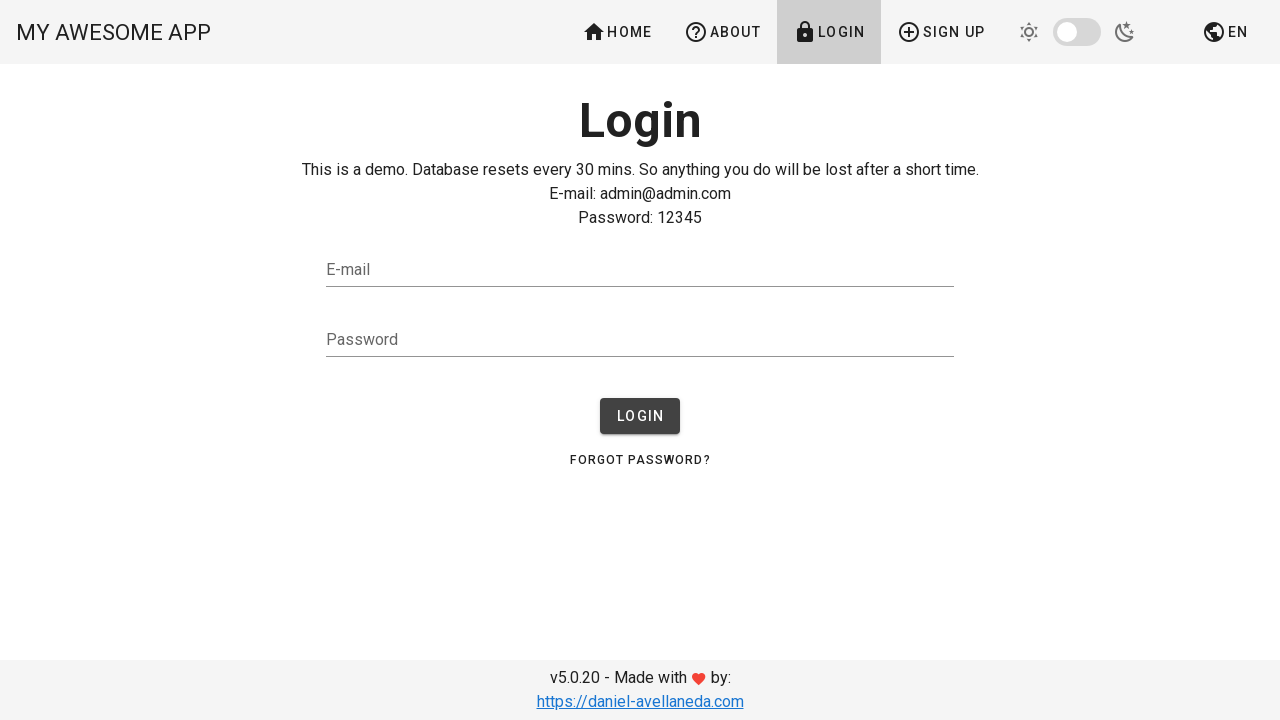